Navigates to the Selenium website and clicks on a navigation menu item (the third item in the main navbar)

Starting URL: https://www.selenium.dev/

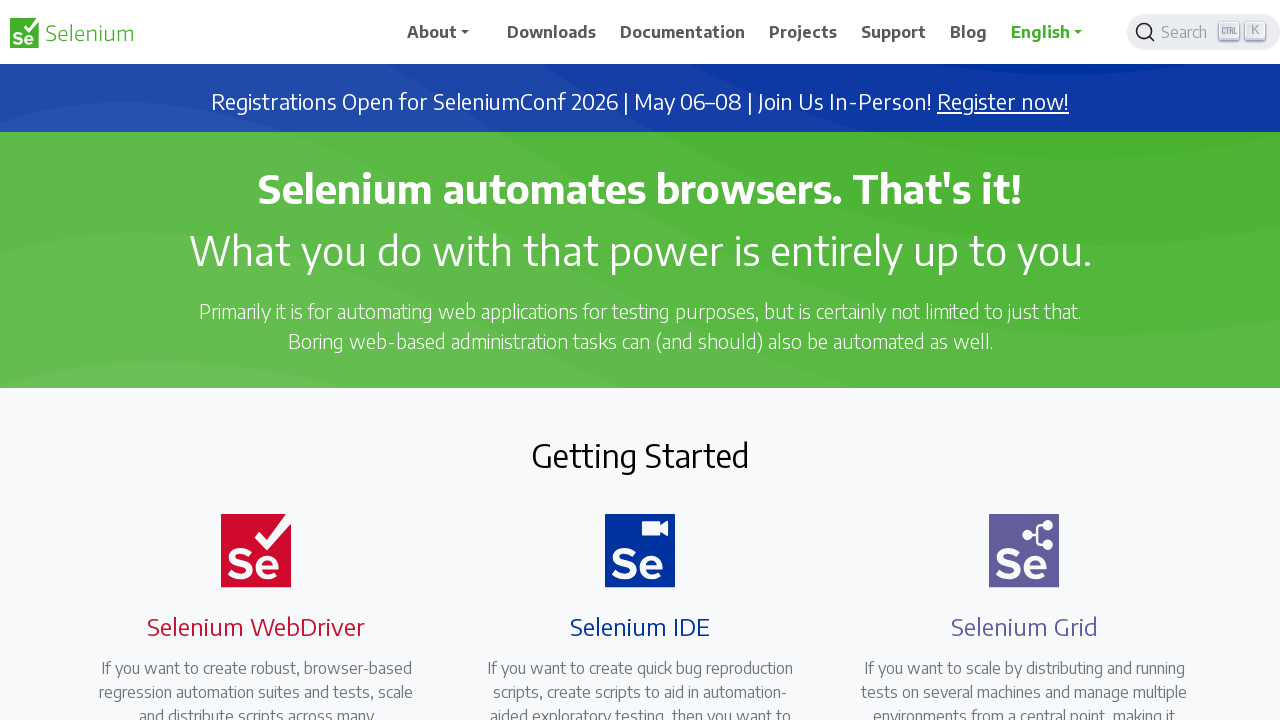

Navigated to Selenium website
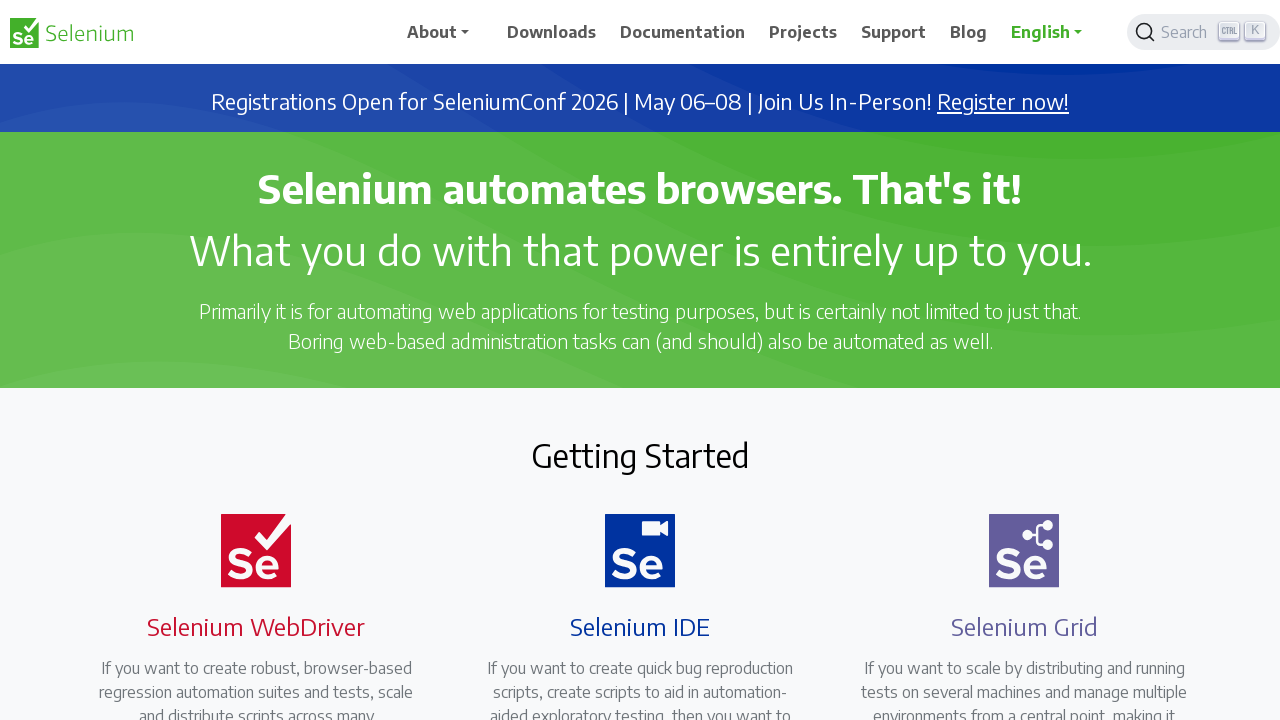

Clicked on the third item in the main navigation menu at (683, 32) on xpath=//*[@id="main_navbar"]/ul/li[3]/a/span
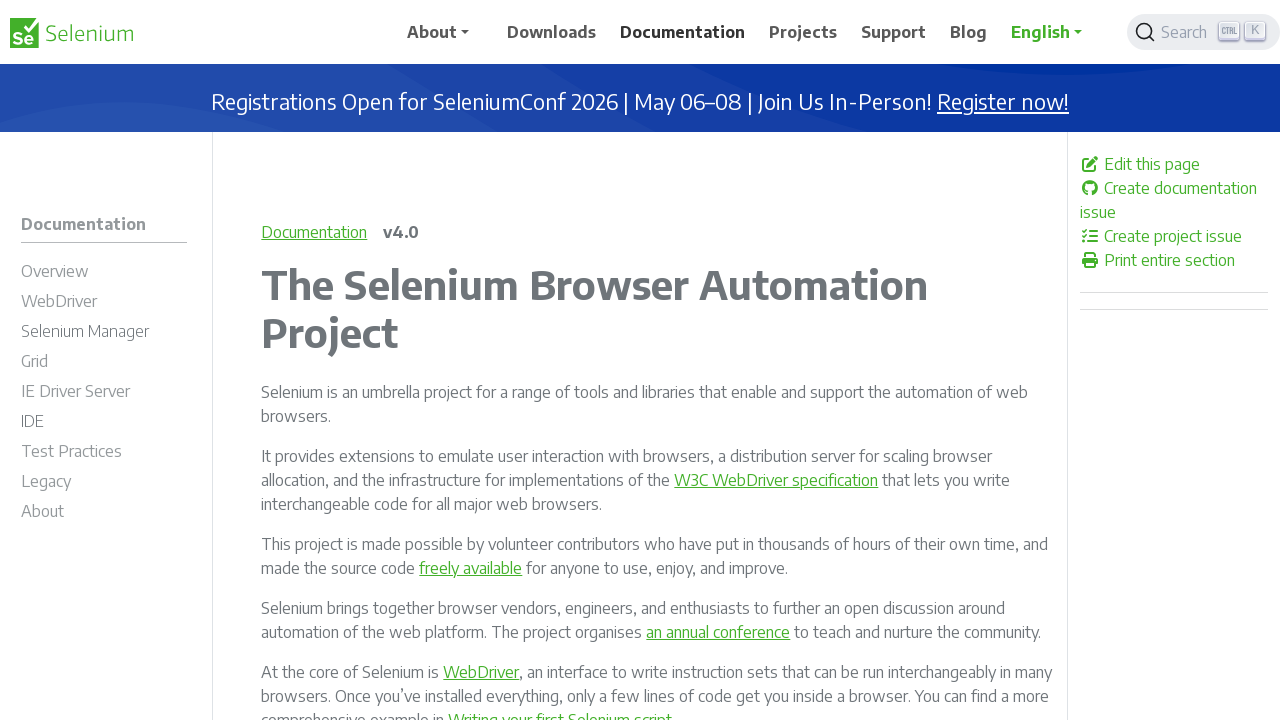

Navigation completed and network idle
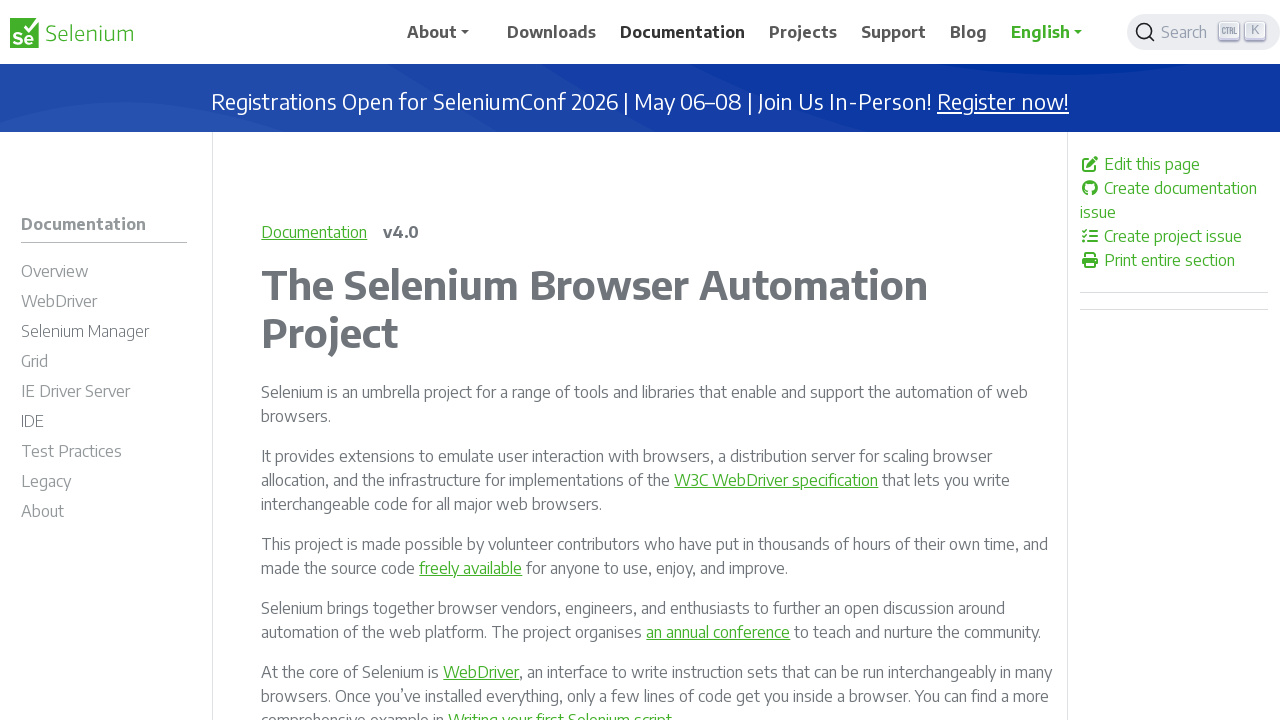

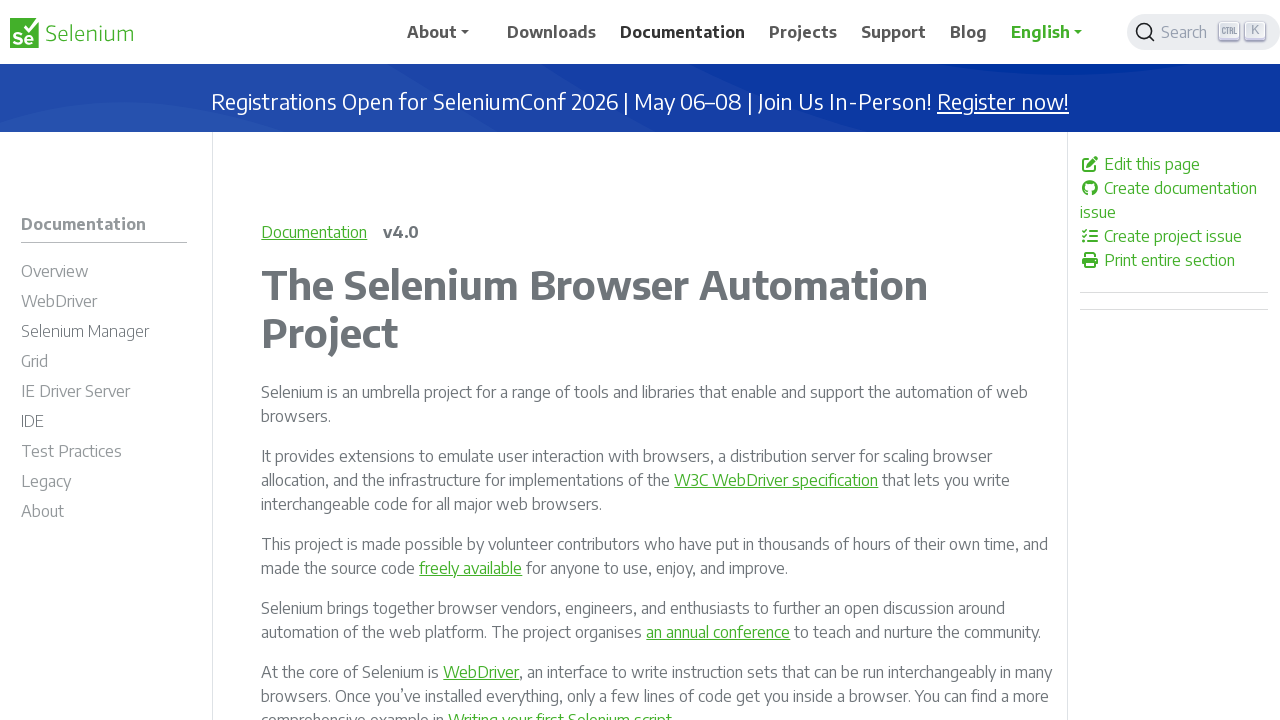